Tests a data types form by filling in all fields except zip code, submitting the form, and verifying that the empty zip code field shows an error (red) while all other filled fields show success (green).

Starting URL: https://bonigarcia.dev/selenium-webdriver-java/data-types.html

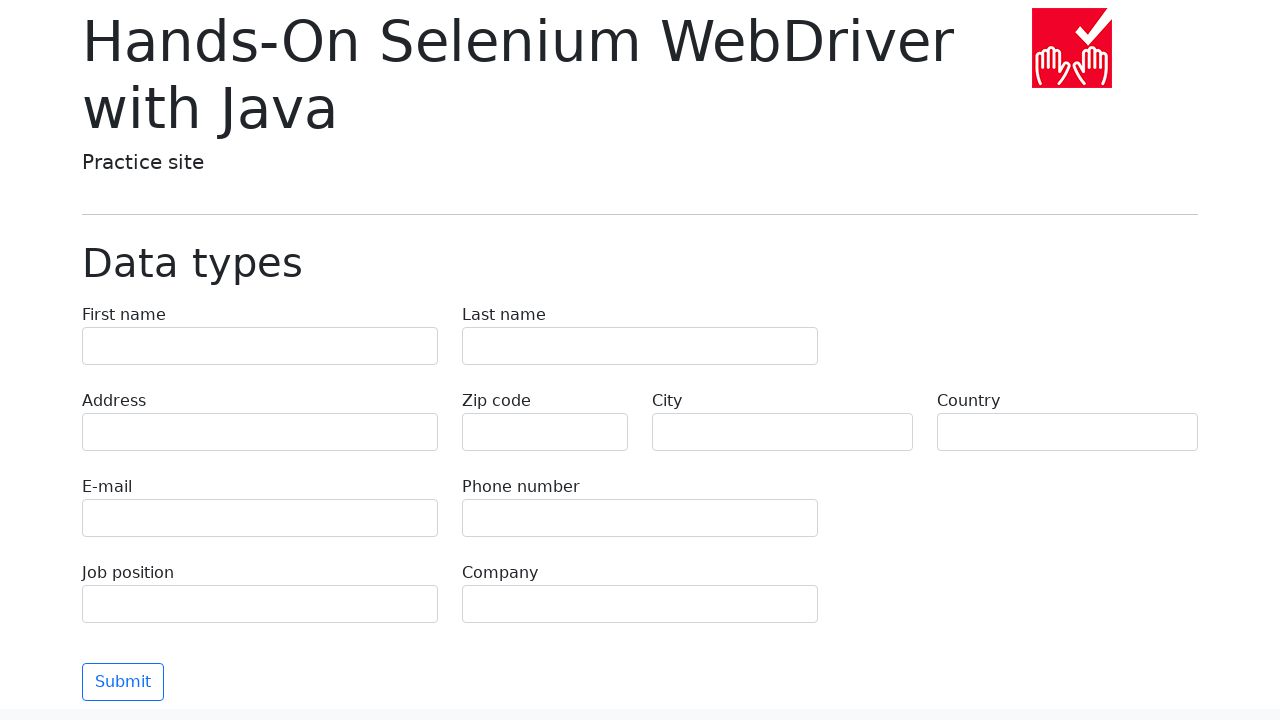

Filled first name field with 'Иван' on input.form-control[name='first-name']
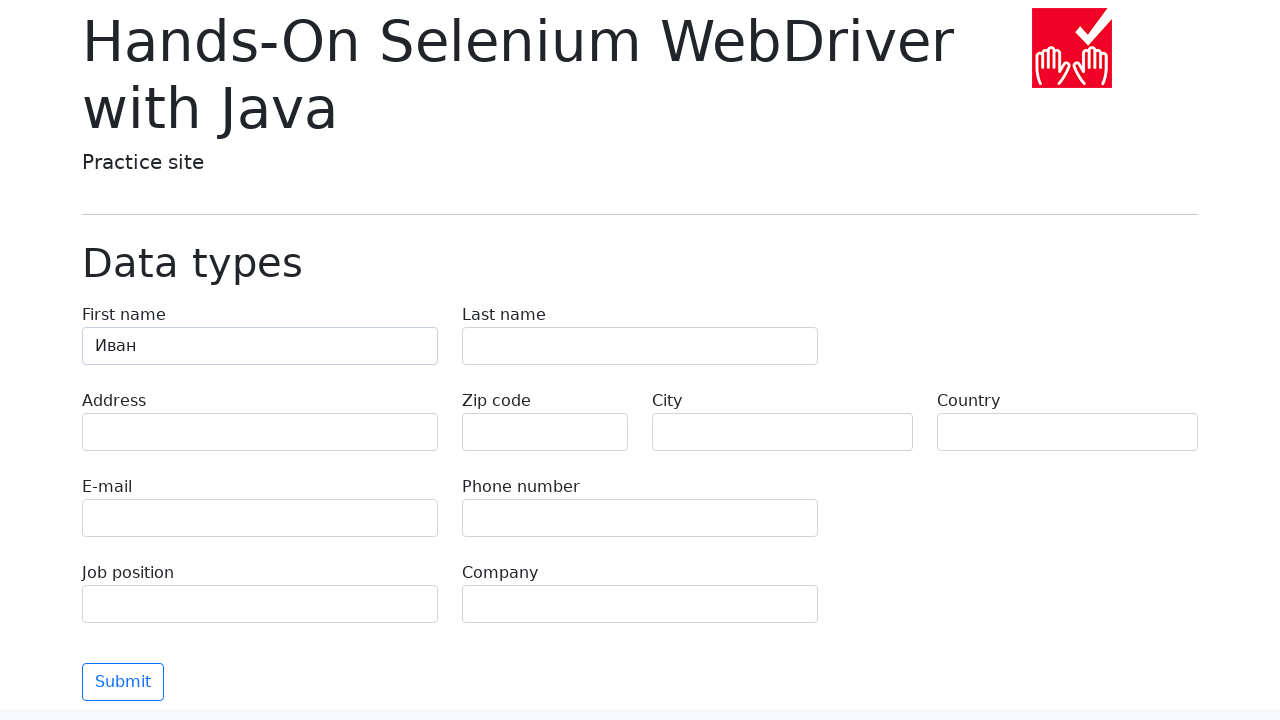

Filled last name field with 'Петров' on input.form-control[name='last-name']
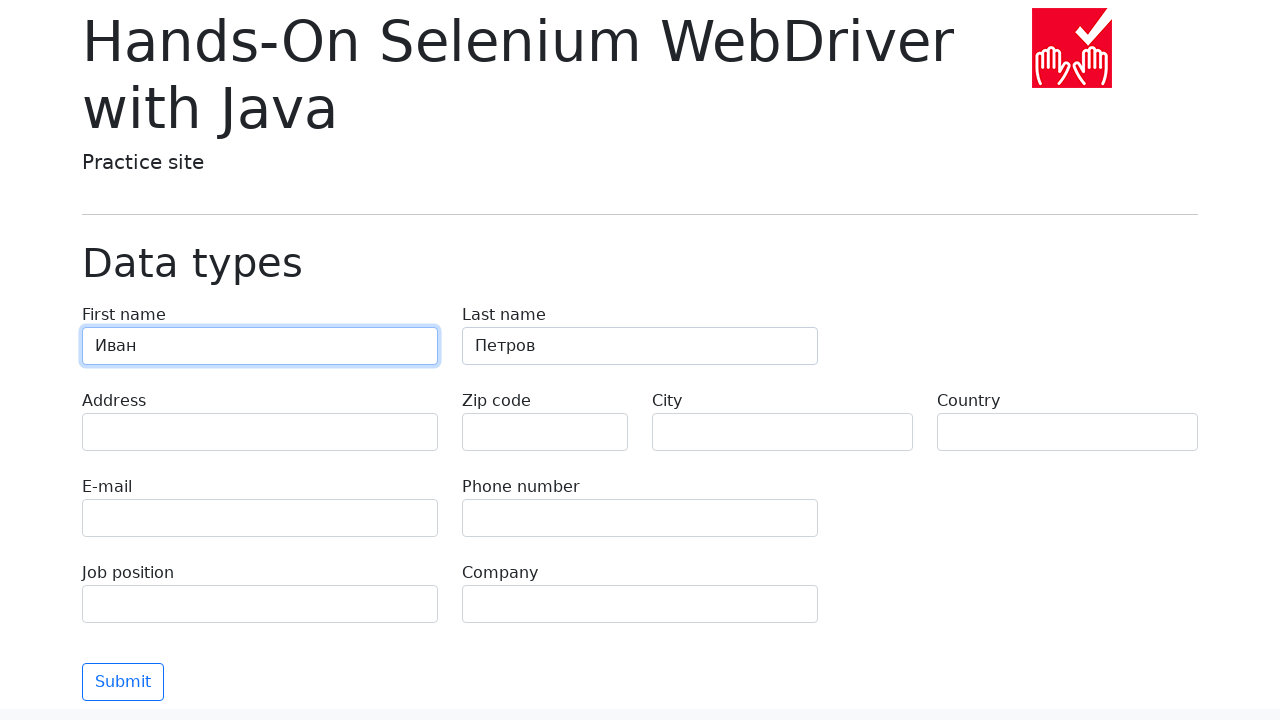

Filled address field with 'Ленина, 55-3' on input.form-control[name='address']
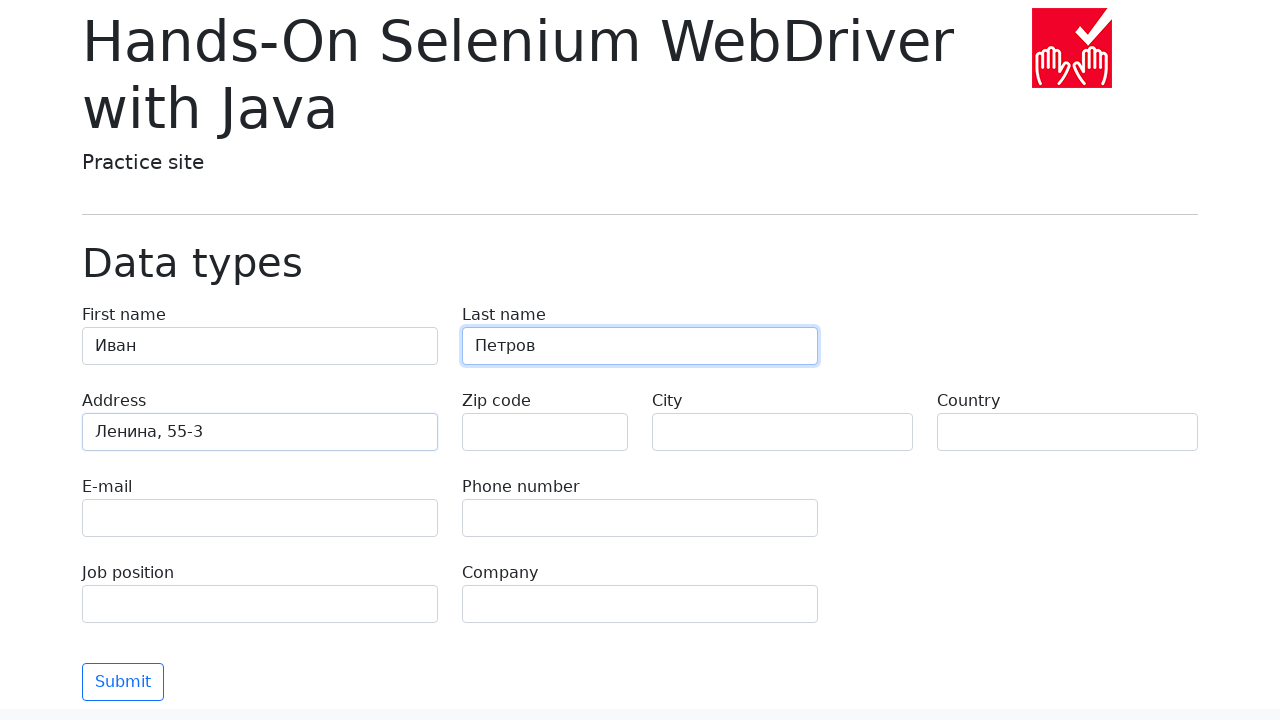

Filled email field with 'test@skypro.com' on input.form-control[name='e-mail']
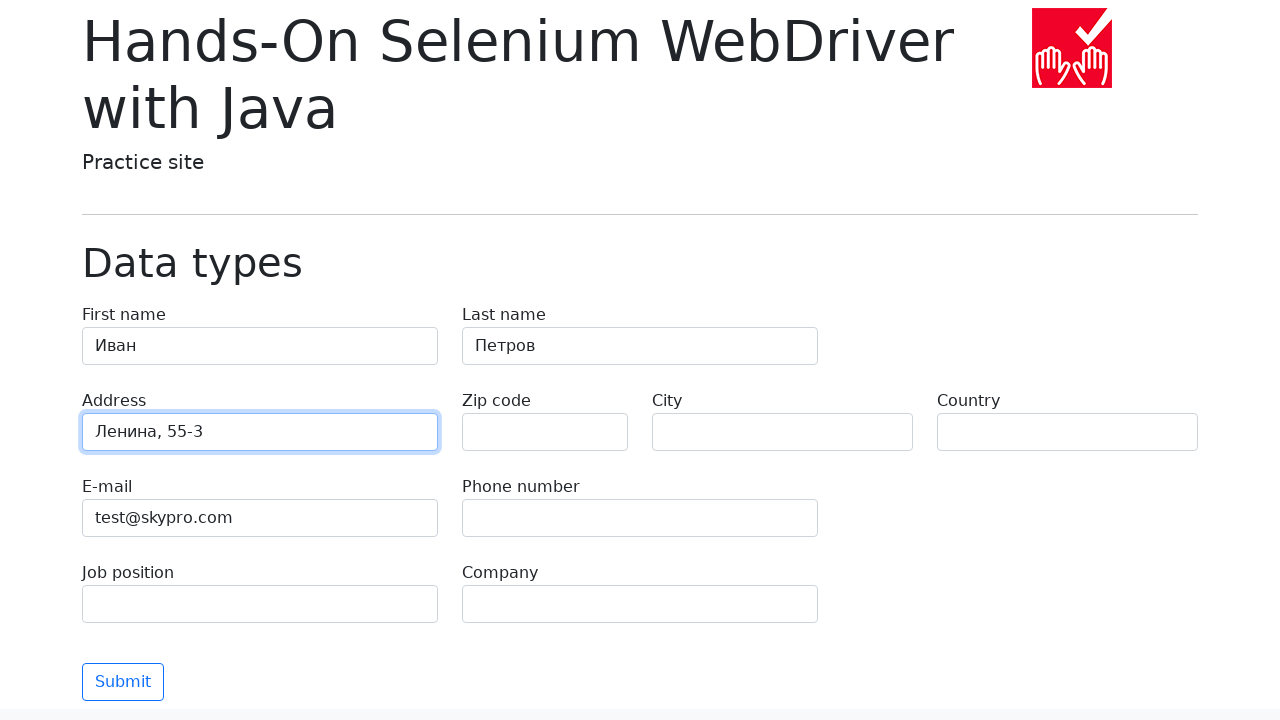

Filled phone field with '+798589998787' on input.form-control[name='phone']
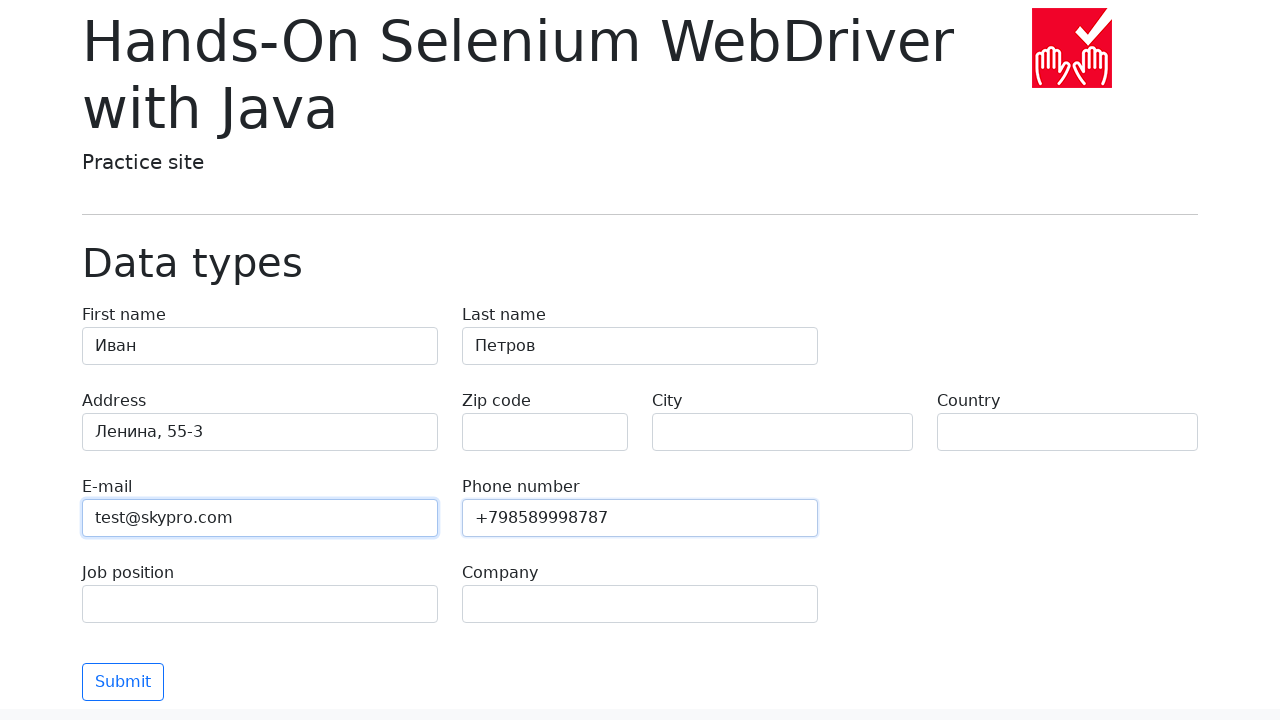

Left zip code field empty intentionally on input.form-control[name='zip-code']
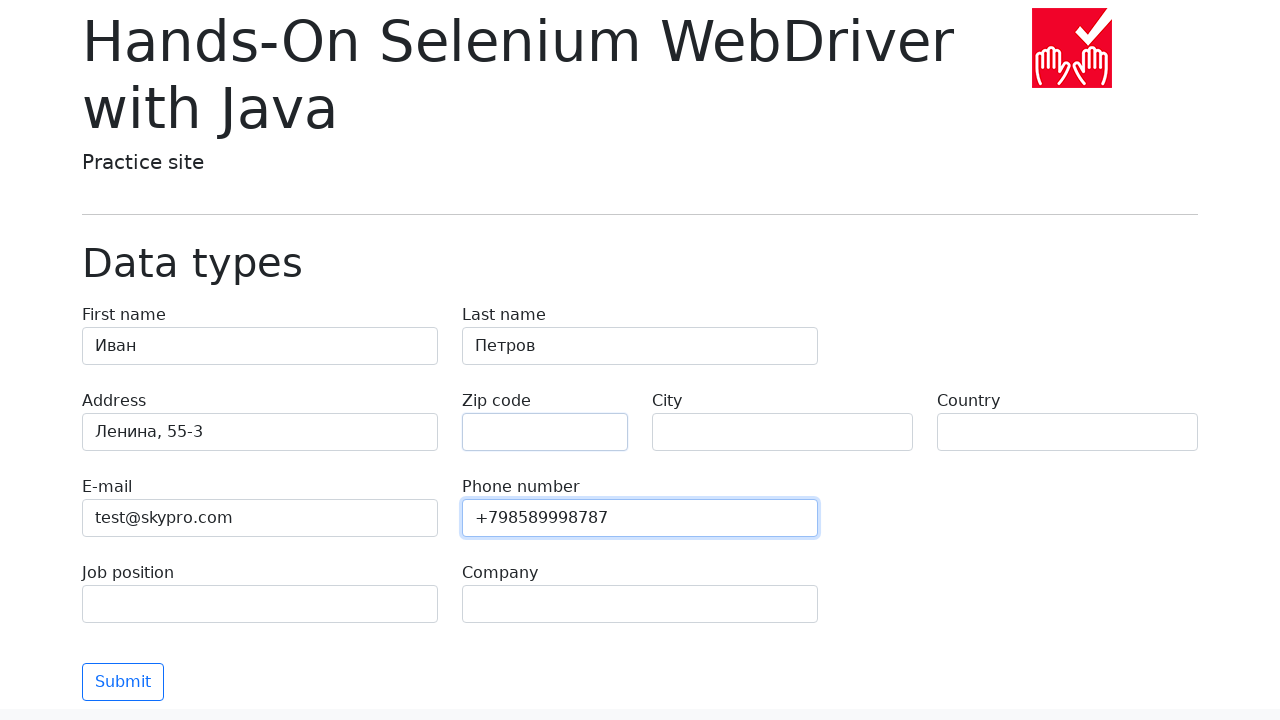

Filled city field with 'Москва' on input.form-control[name='city']
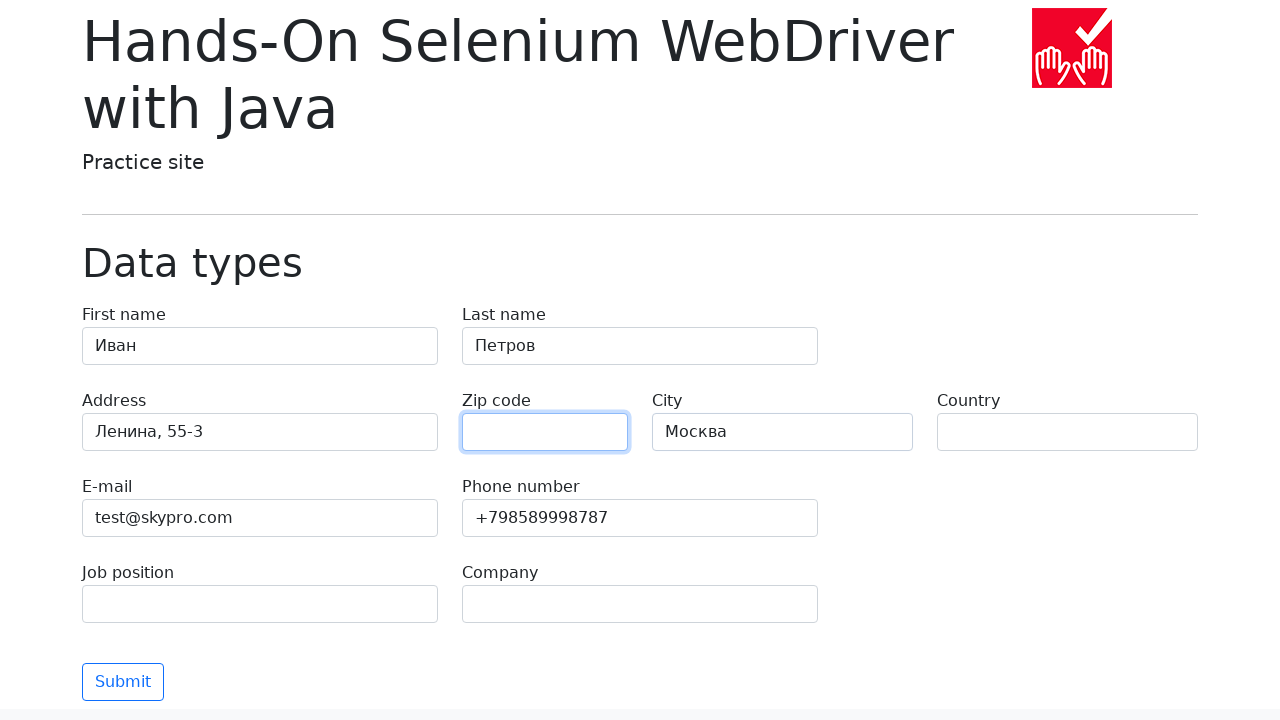

Filled country field with 'Россия' on input.form-control[name='country']
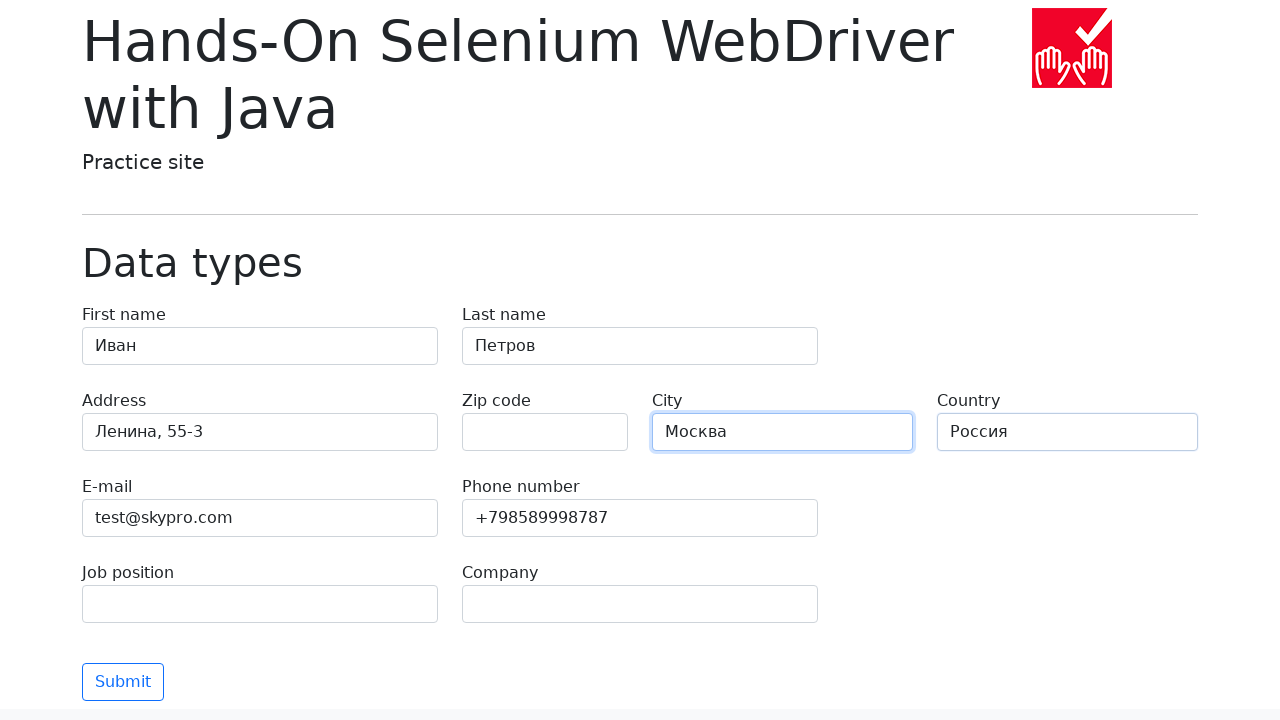

Filled job position field with 'QA' on input.form-control[name='job-position']
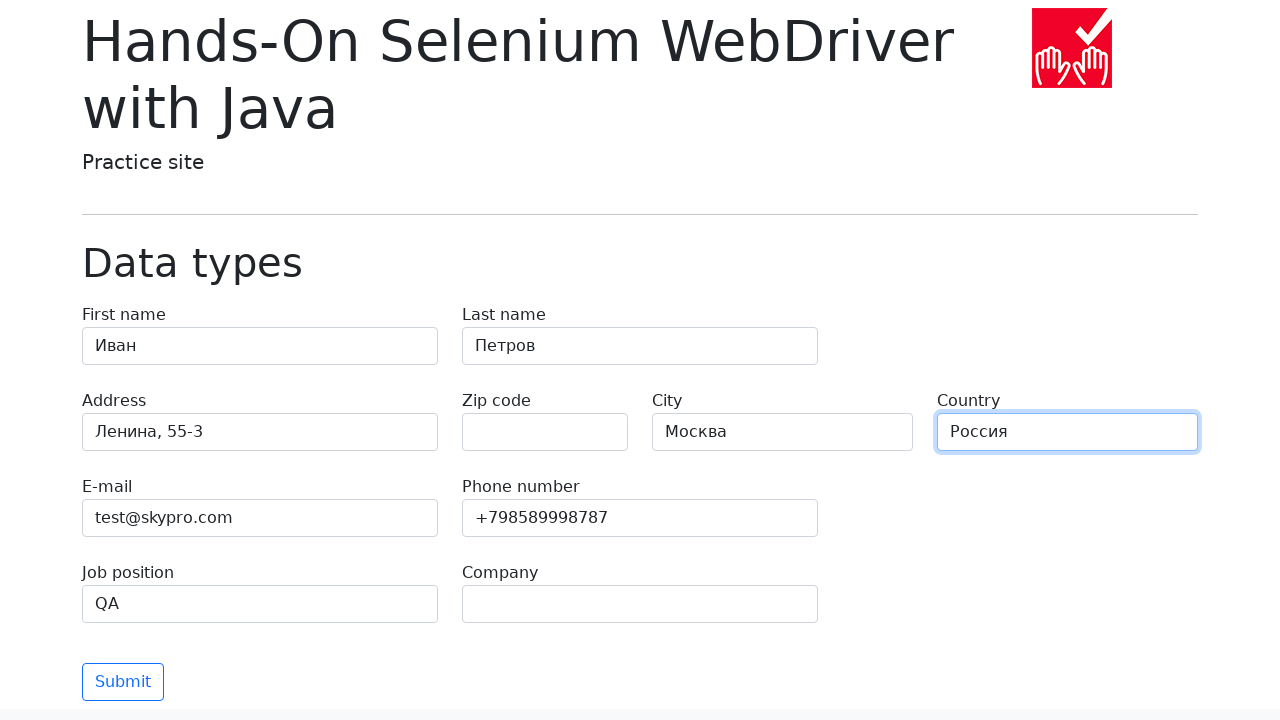

Filled company field with 'SkyPro' on input.form-control[name='company']
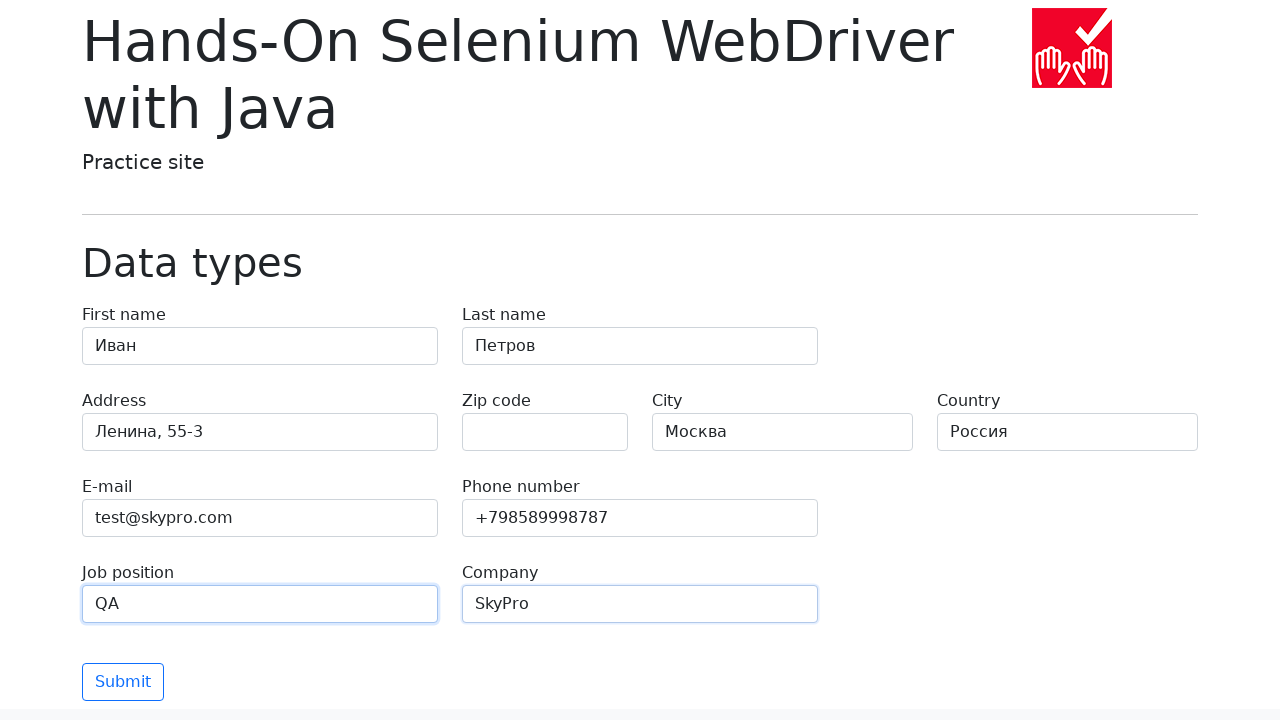

Clicked submit button to submit the form at (123, 682) on button[type='submit']
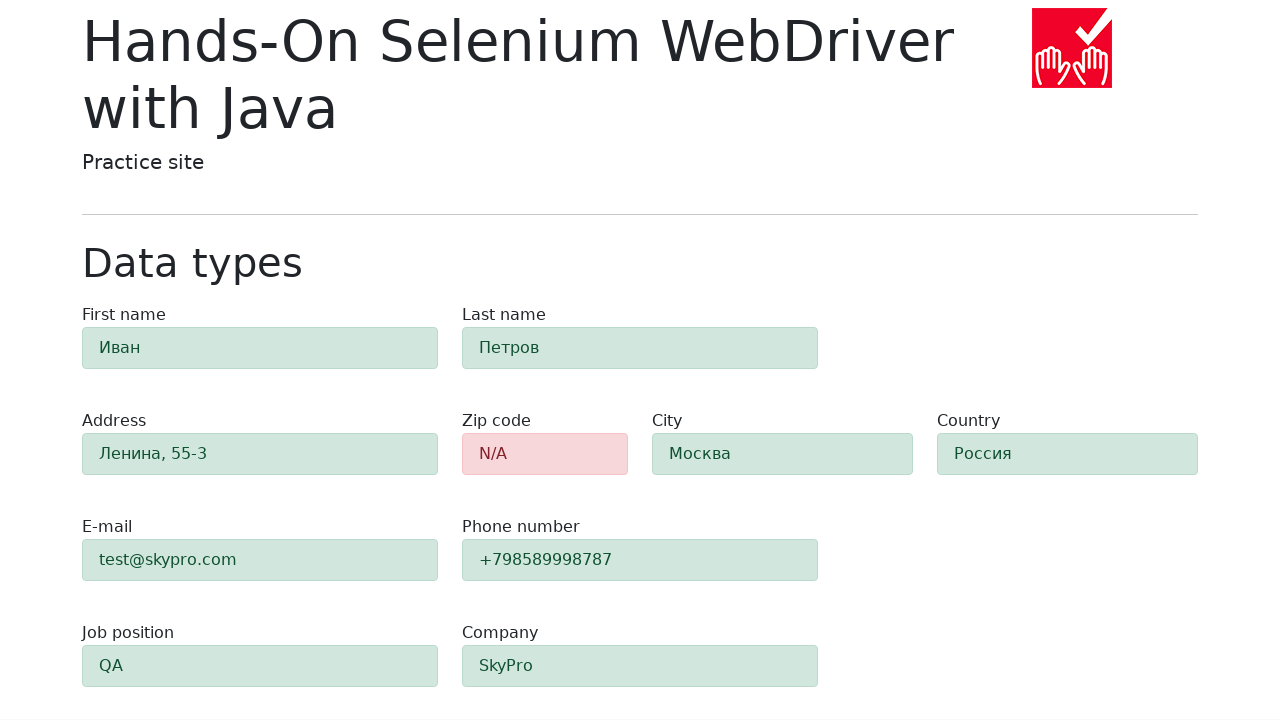

Validation results appeared - zip code error alert is visible
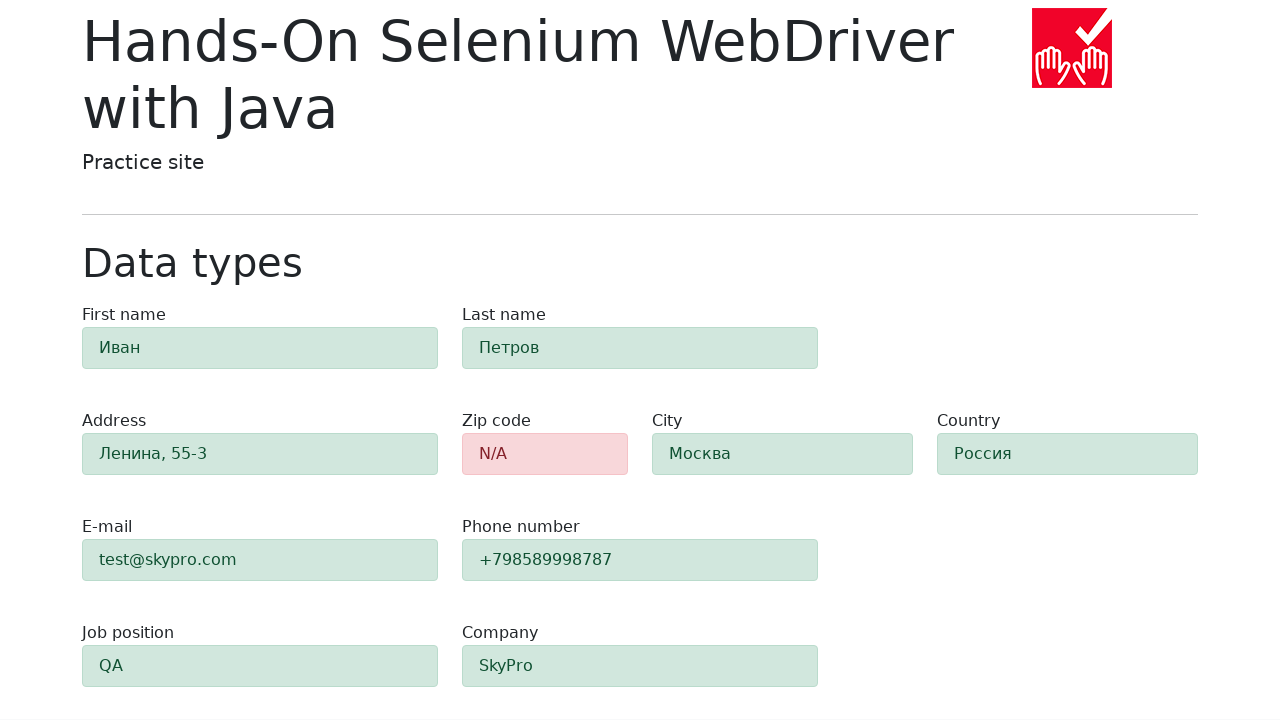

Verified zip code field shows error state (red background)
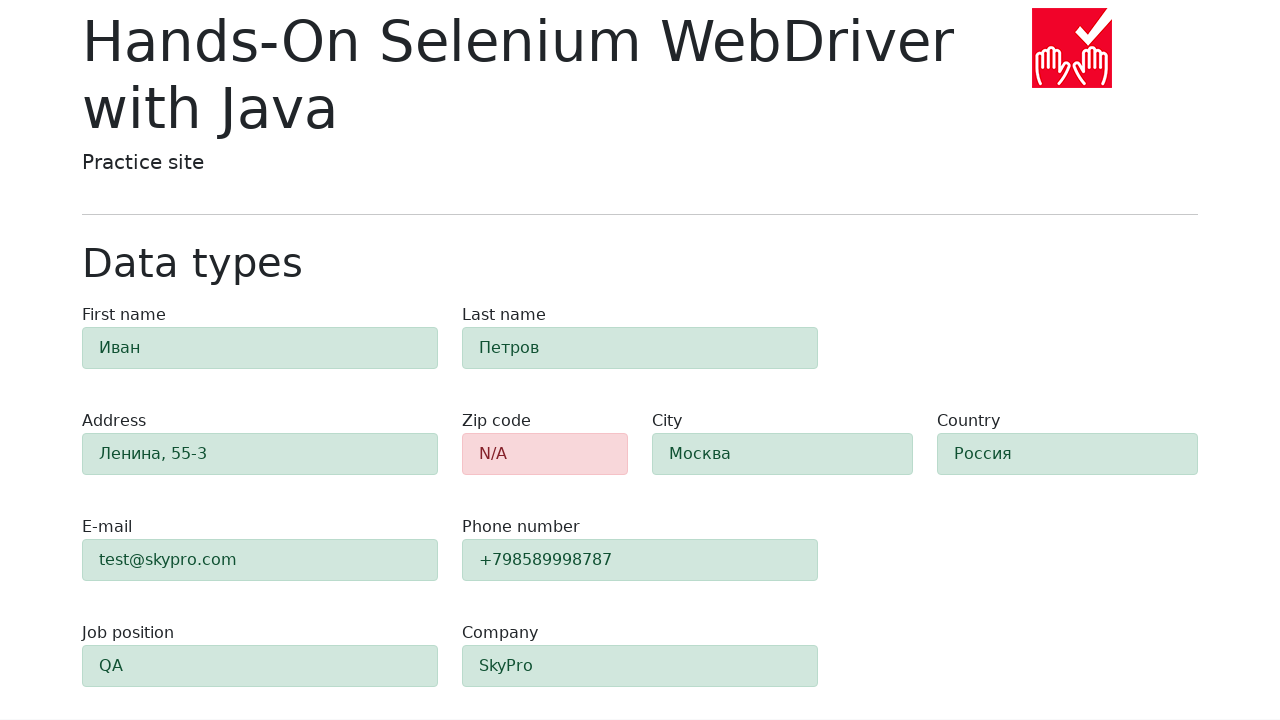

Verified 'first-name' field shows success state (green background)
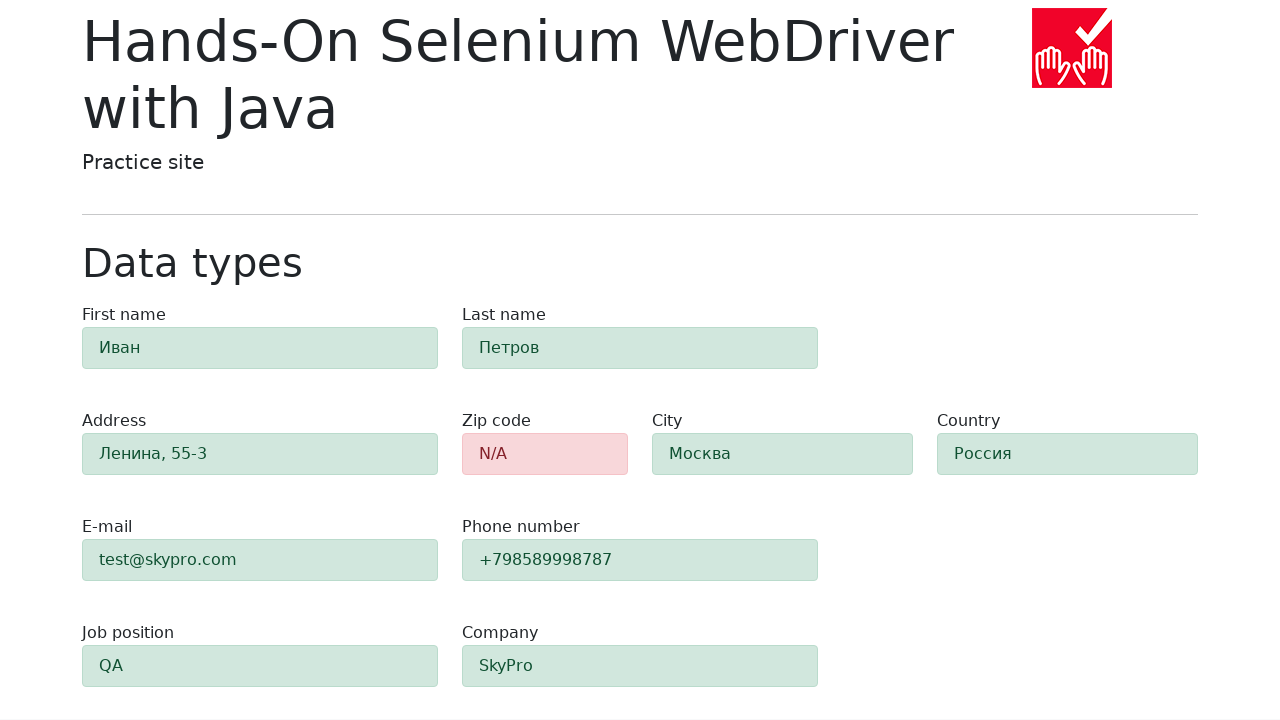

Verified 'last-name' field shows success state (green background)
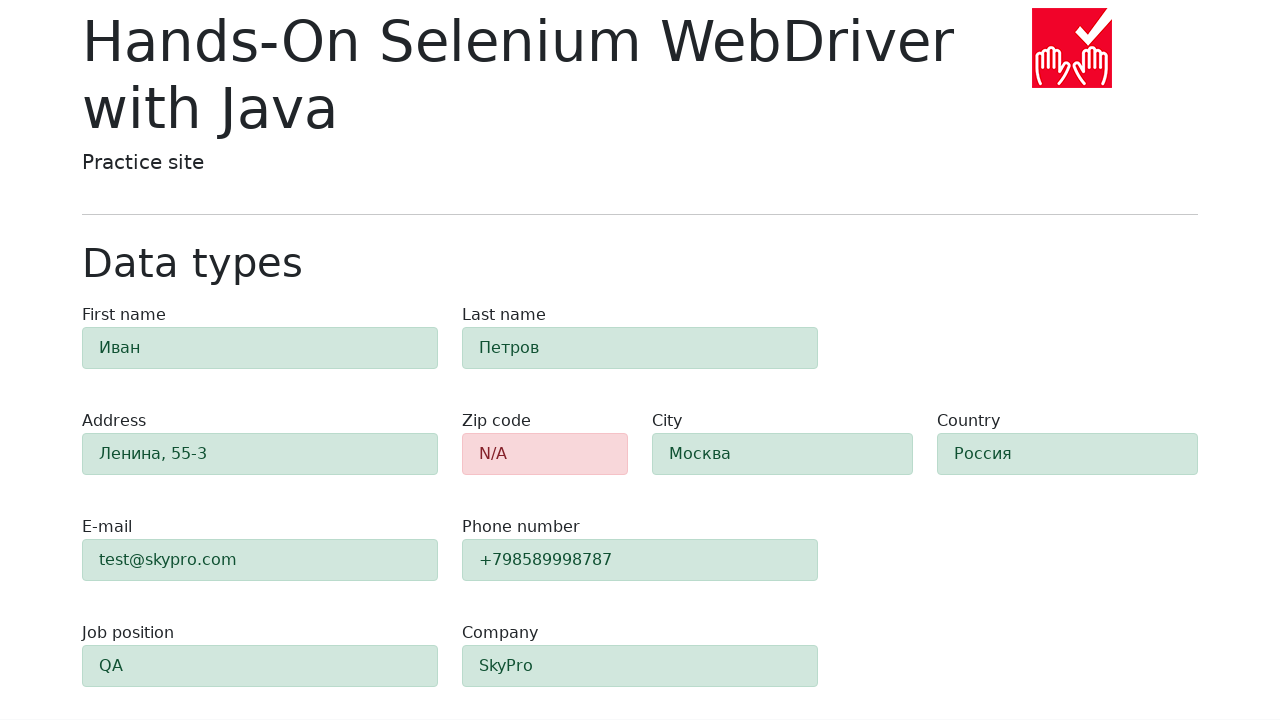

Verified 'address' field shows success state (green background)
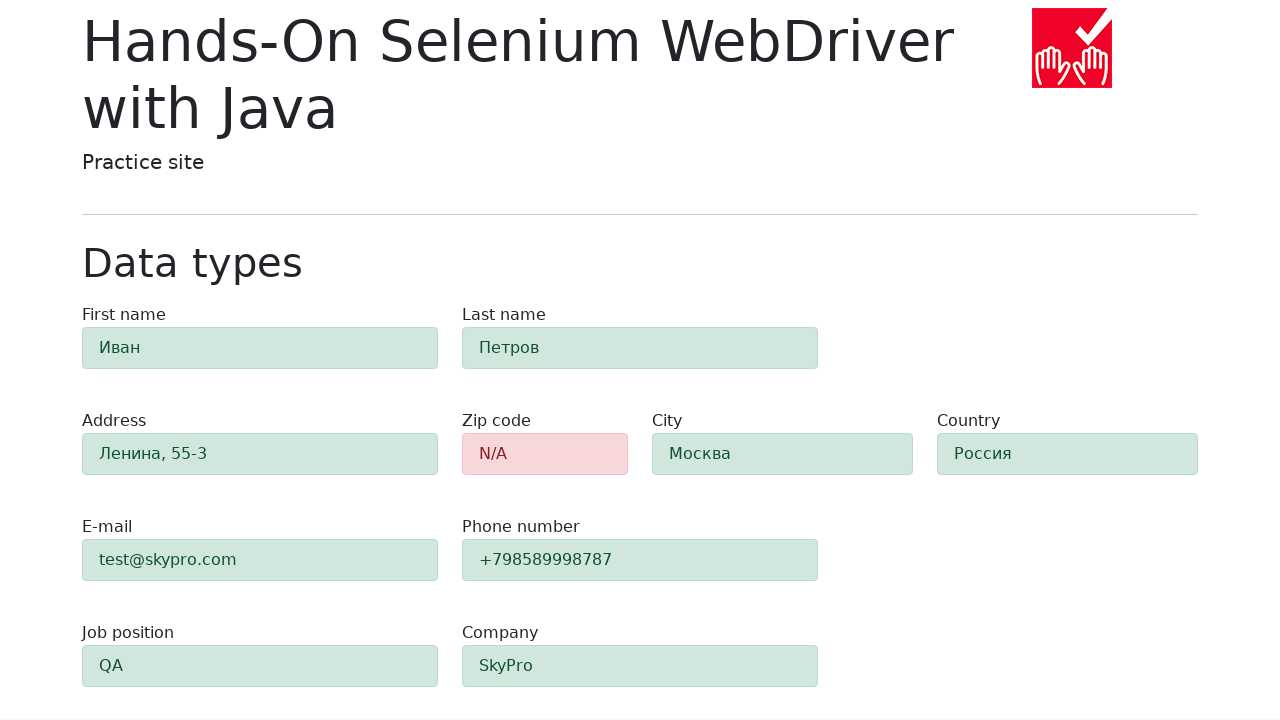

Verified 'e-mail' field shows success state (green background)
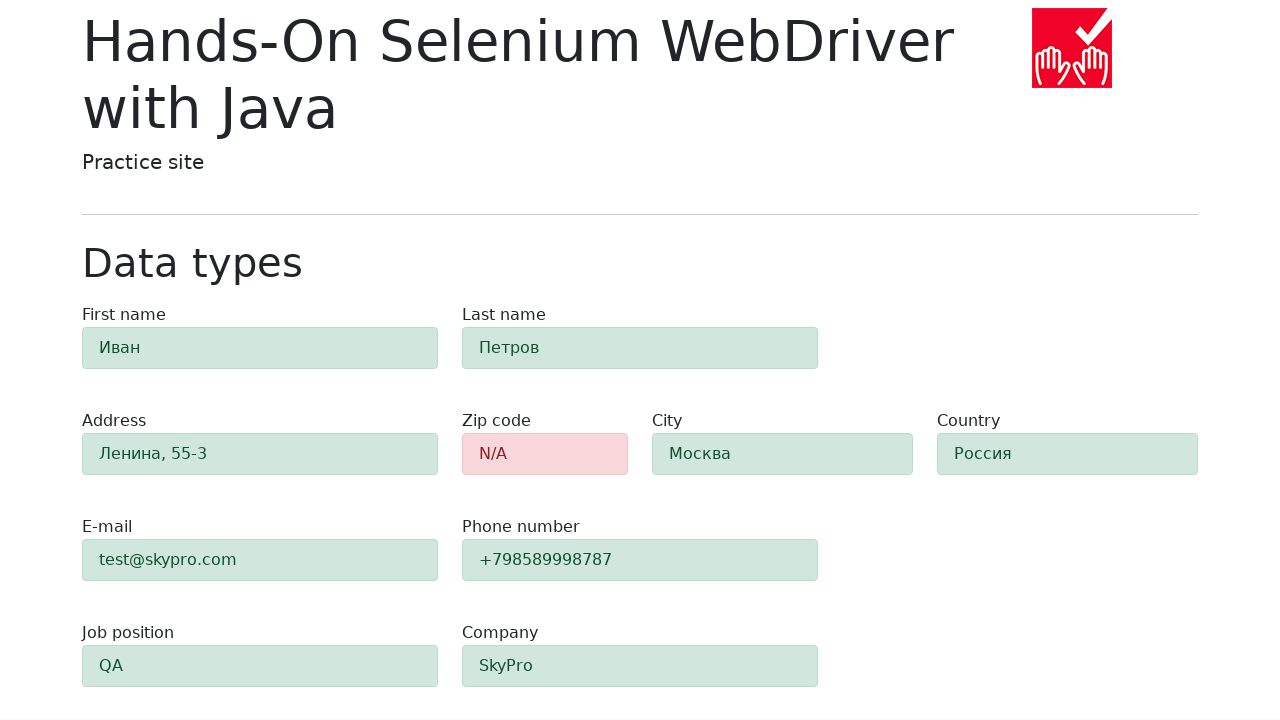

Verified 'phone' field shows success state (green background)
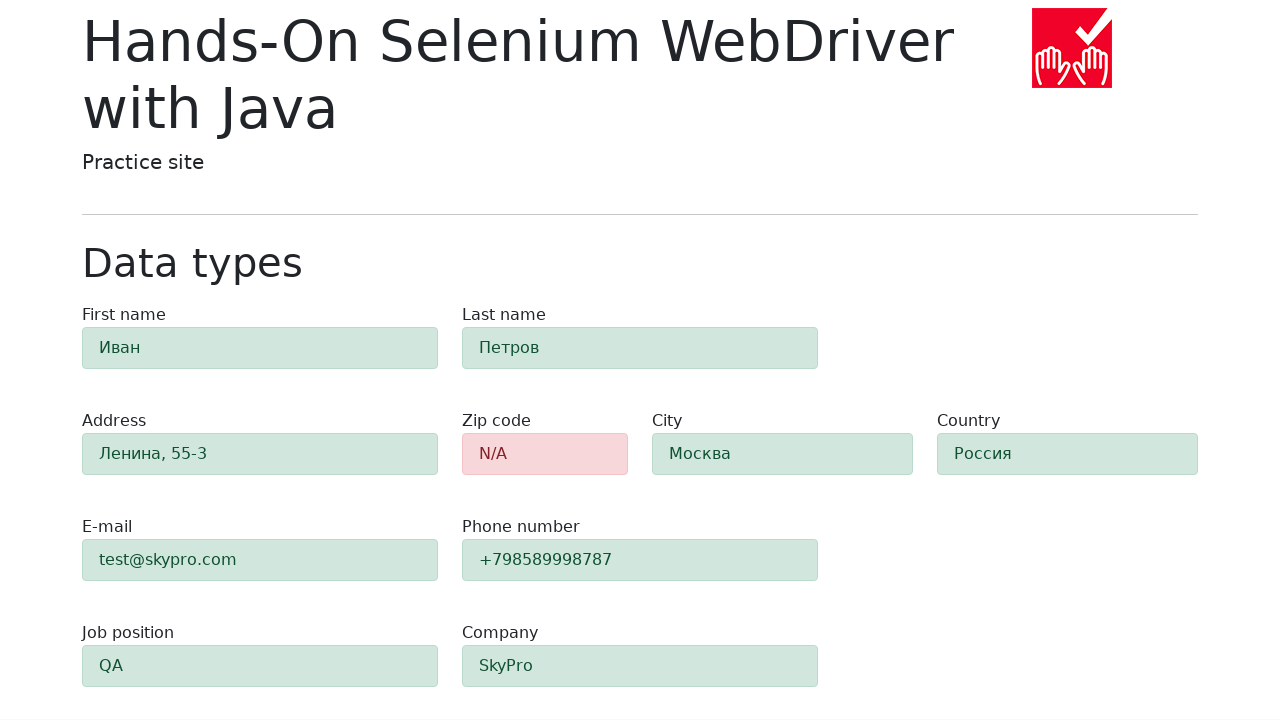

Verified 'city' field shows success state (green background)
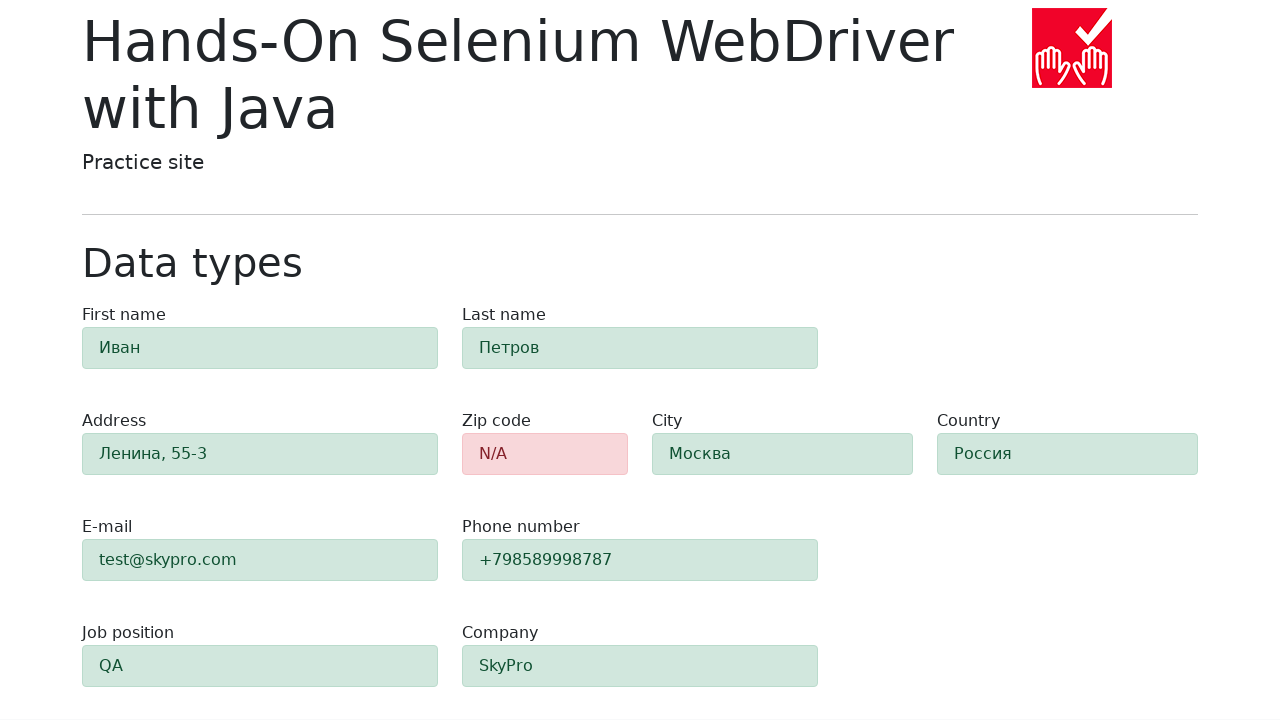

Verified 'country' field shows success state (green background)
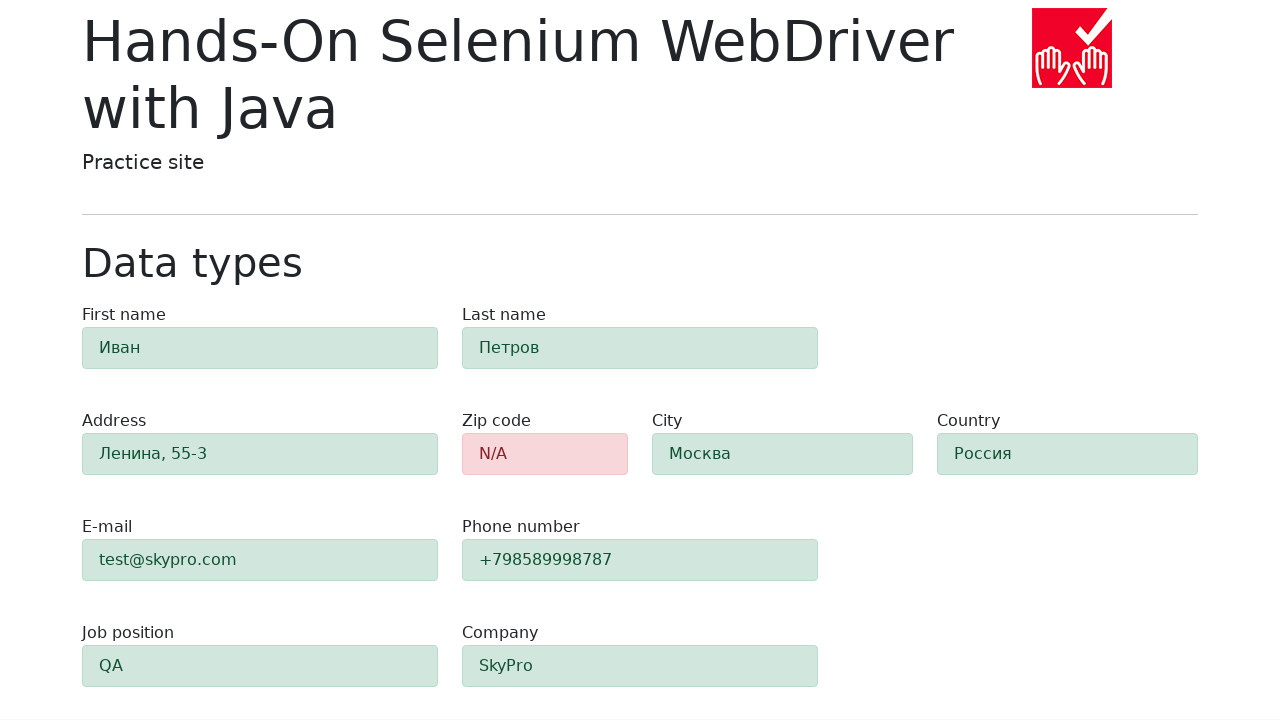

Verified 'job-position' field shows success state (green background)
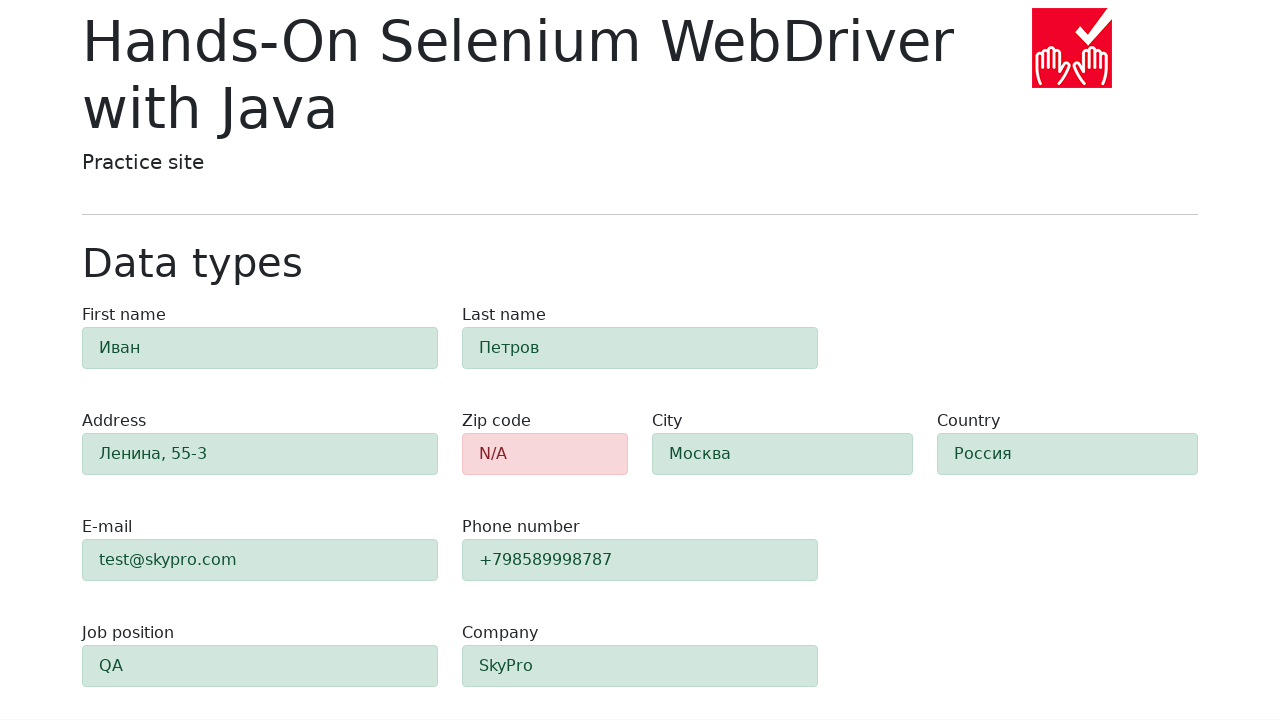

Verified 'company' field shows success state (green background)
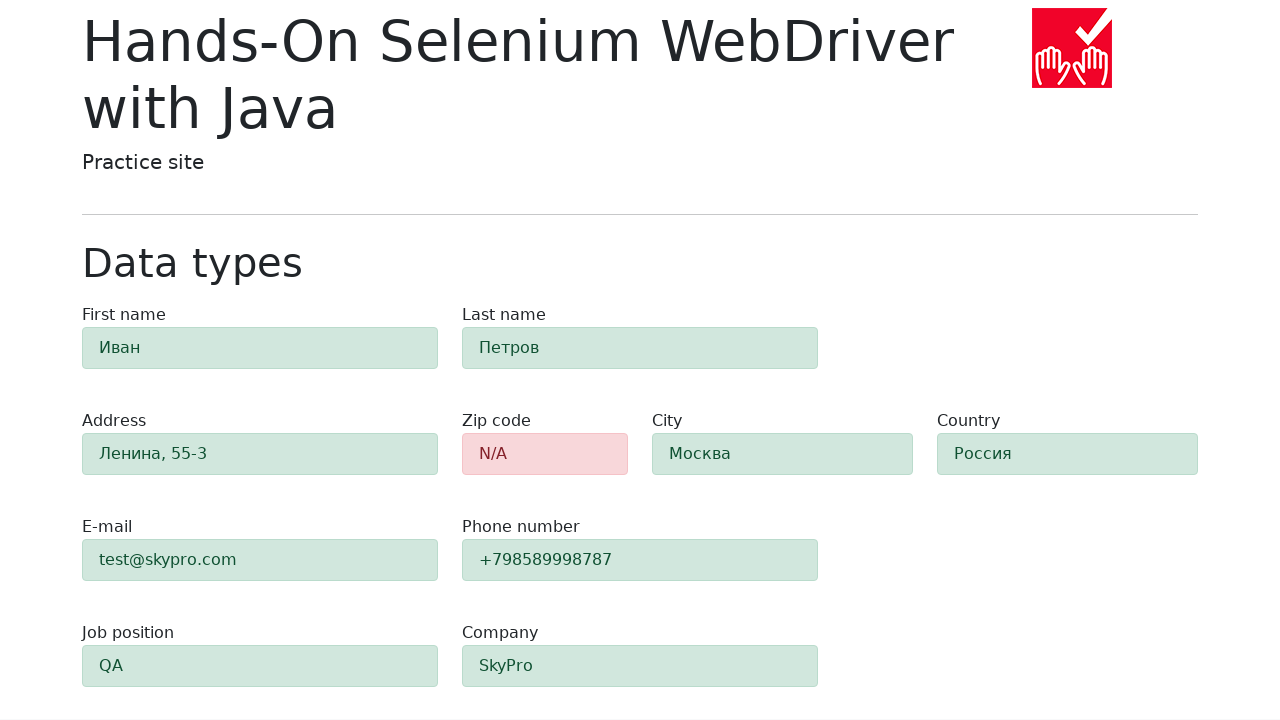

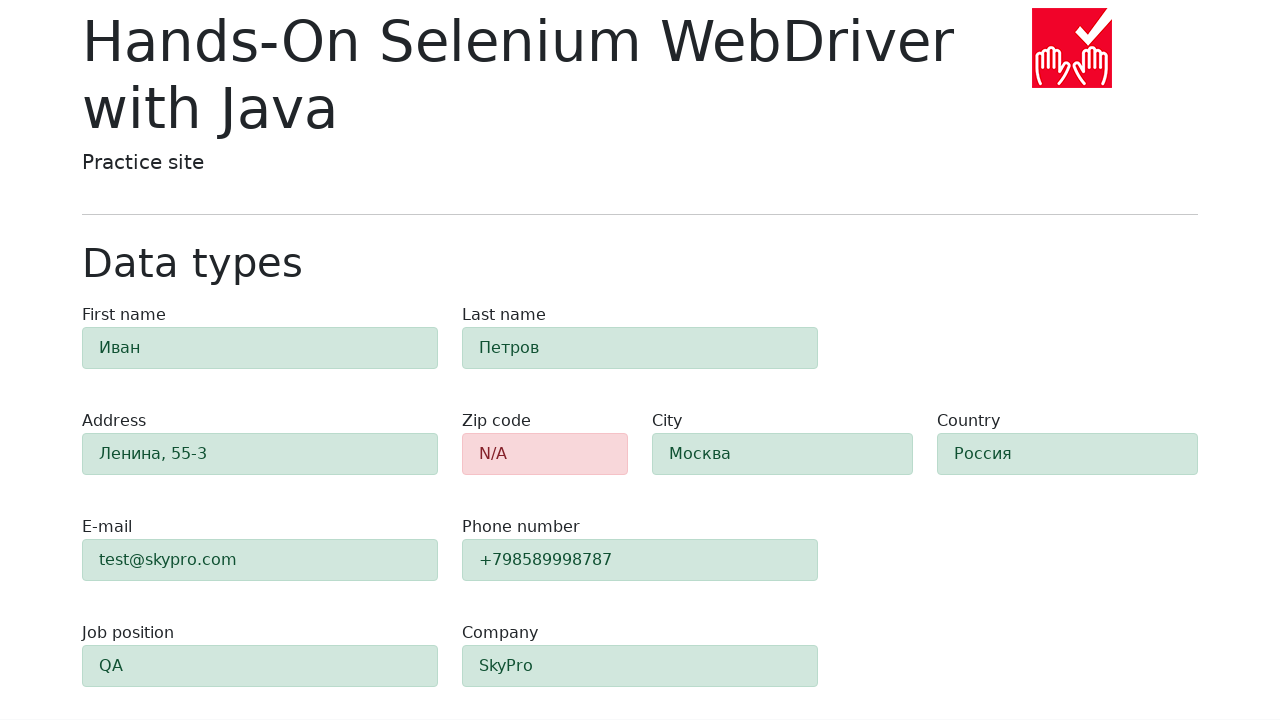